Tests adding a product review by navigating to a book product page, clicking the Reviews tab, filling out the review form with rating, comment, name, and email, then submitting the review.

Starting URL: http://practice.automationtesting.in/

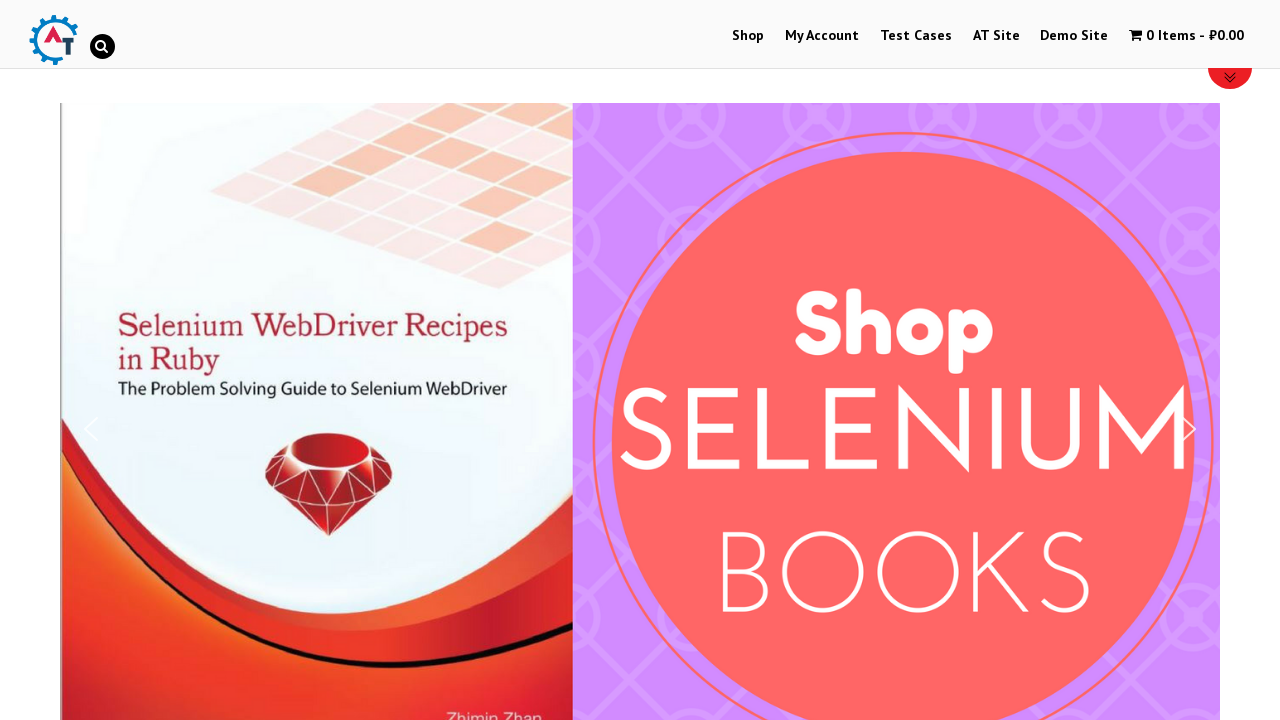

Scrolled down 600 pixels to view products
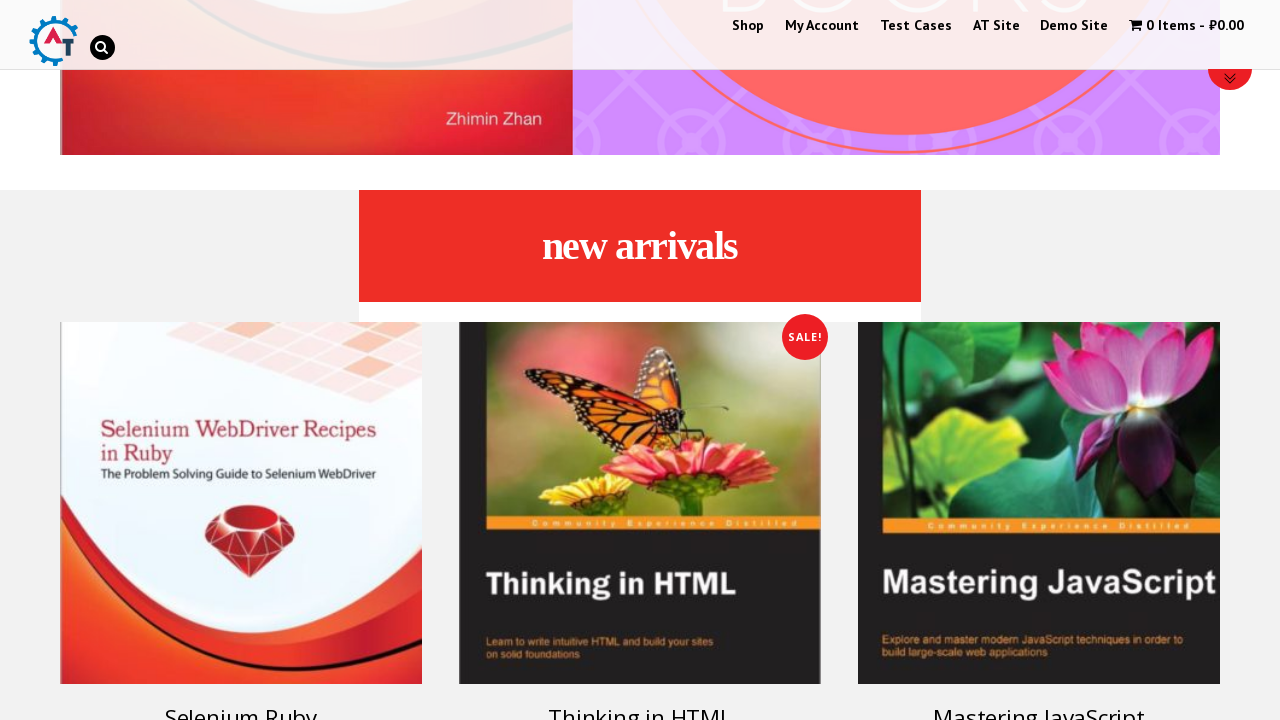

Clicked on Selenium Ruby book product at (241, 702) on .post-160 h3
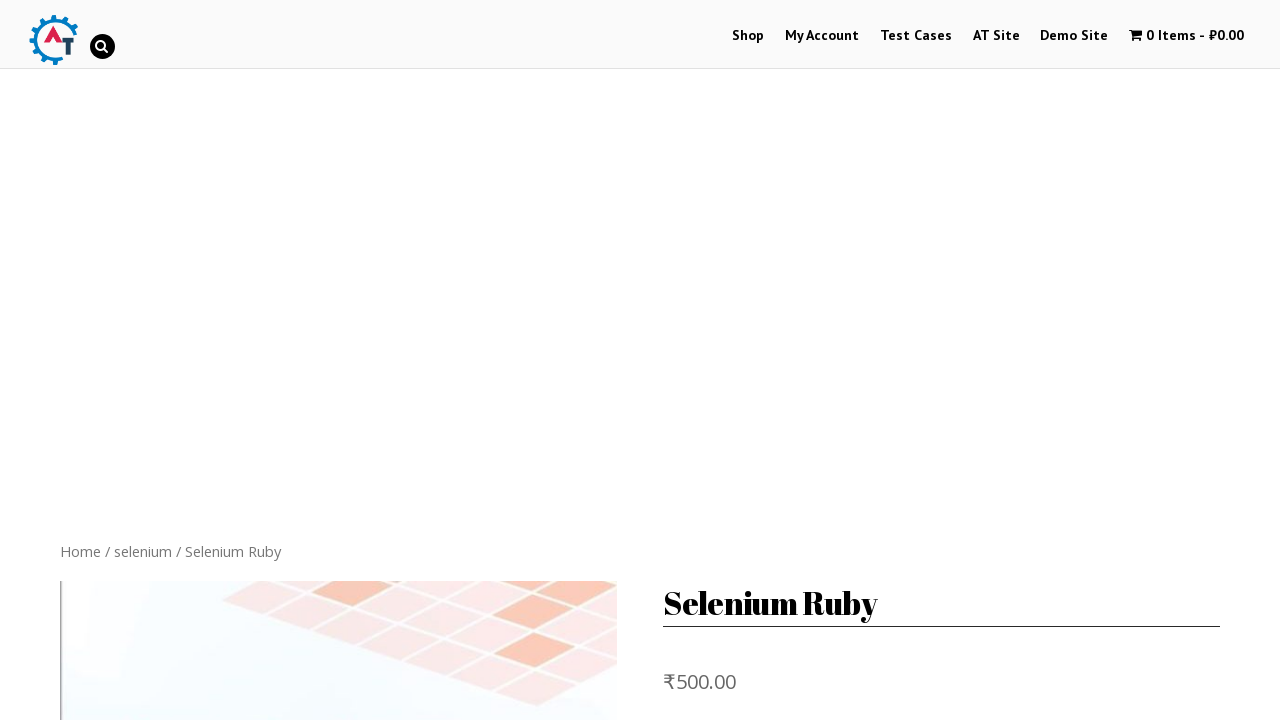

Clicked on Reviews tab at (309, 360) on a[href='#tab-reviews']
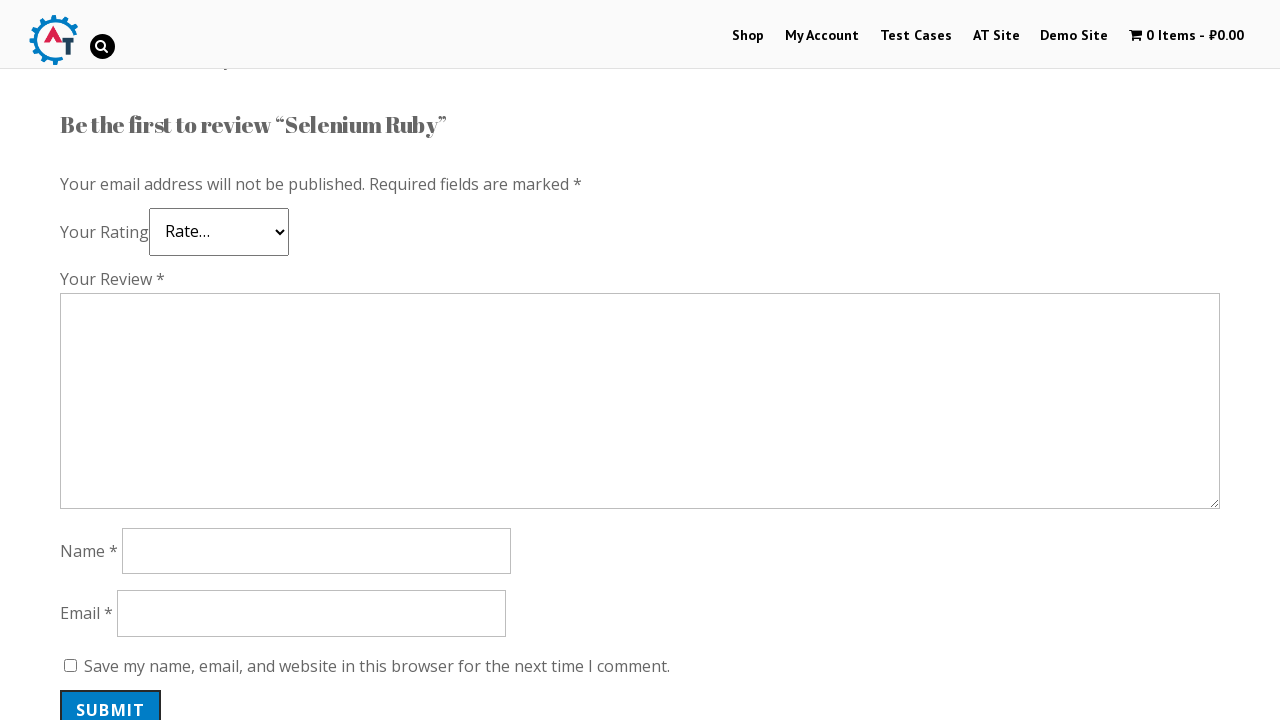

Selected 5-star rating at (132, 244) on .star-5
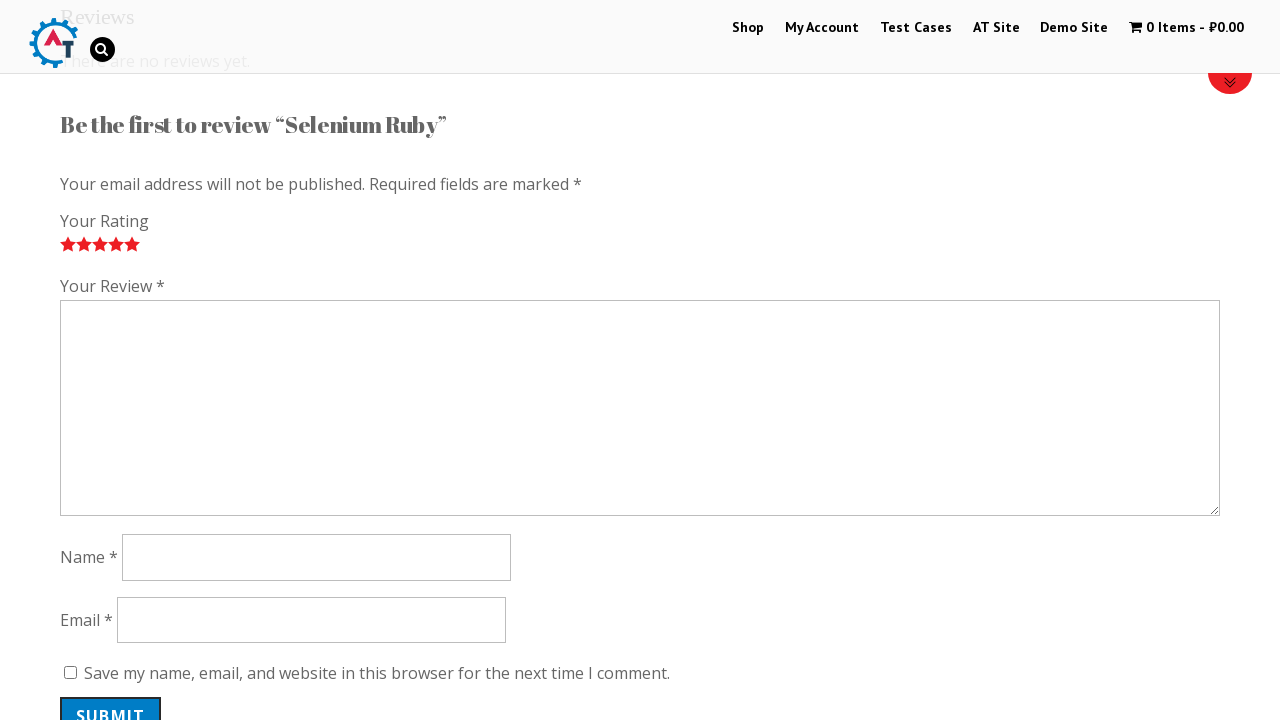

Filled review comment field with 'Nice book!' on #comment
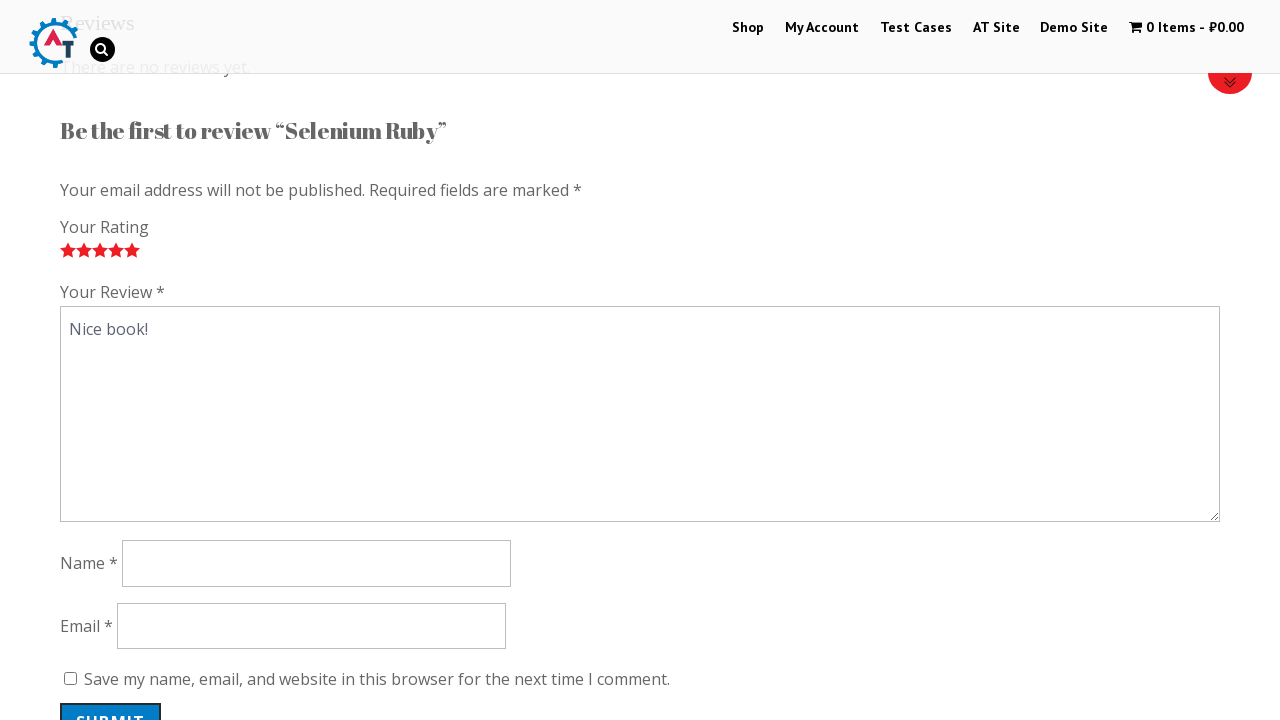

Filled author name field with 'Maria' on #author
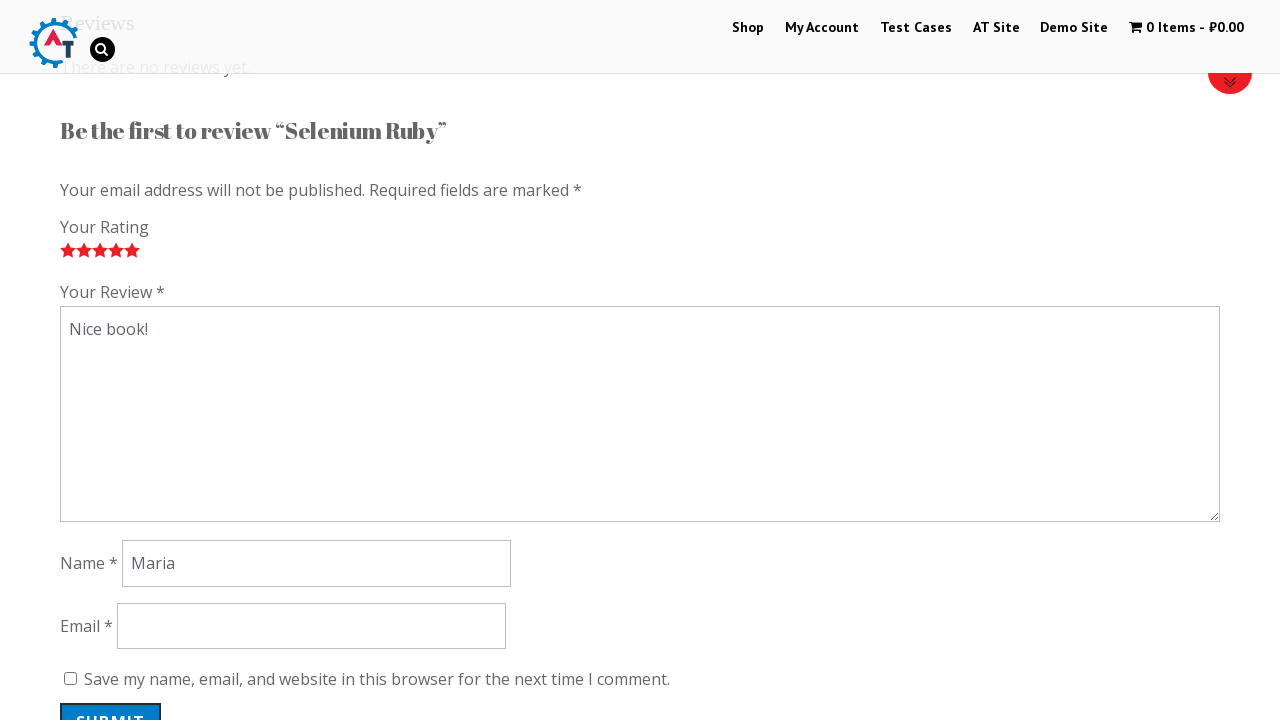

Filled email field with 'maria_tester@example.com' on #email
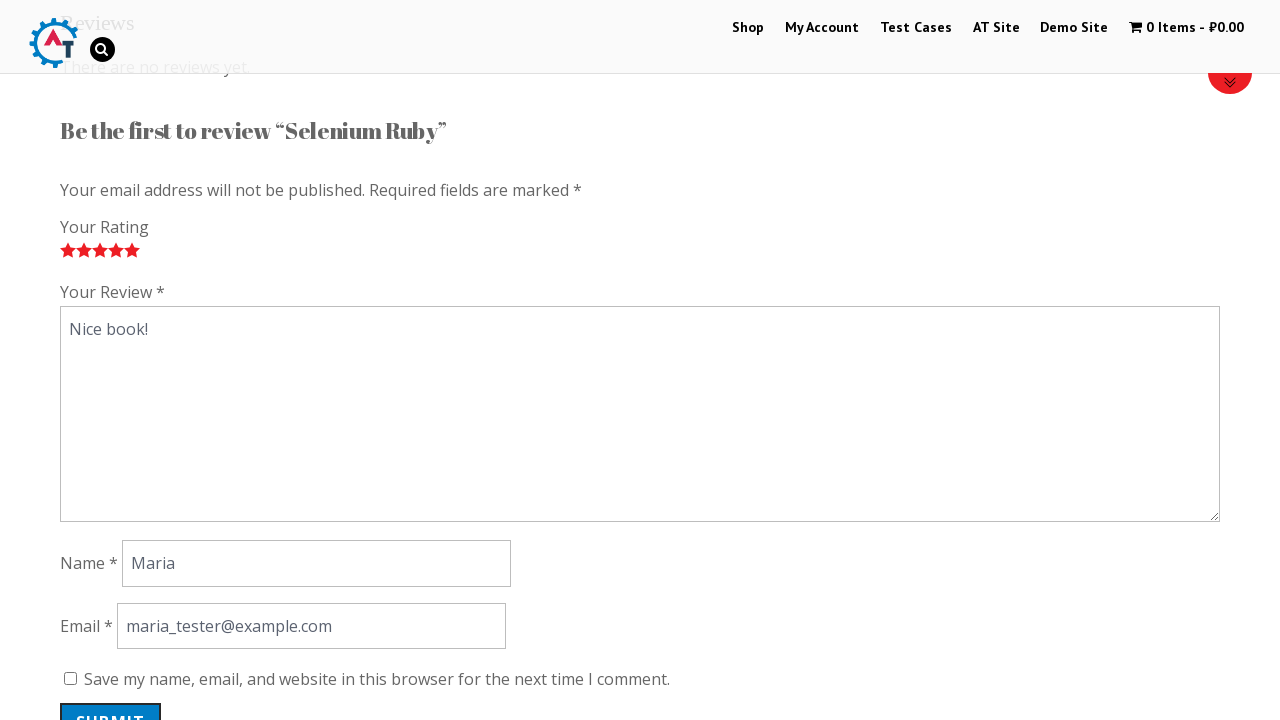

Clicked submit button to post the review at (111, 700) on input[name='submit']
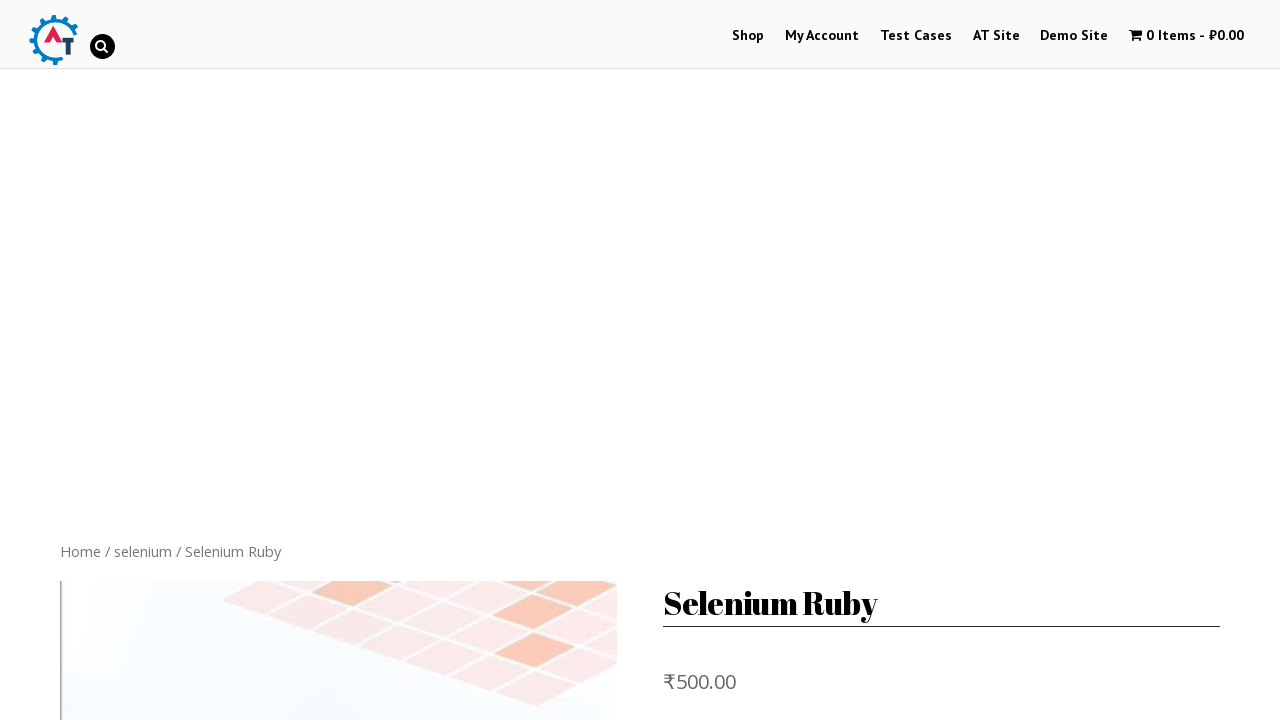

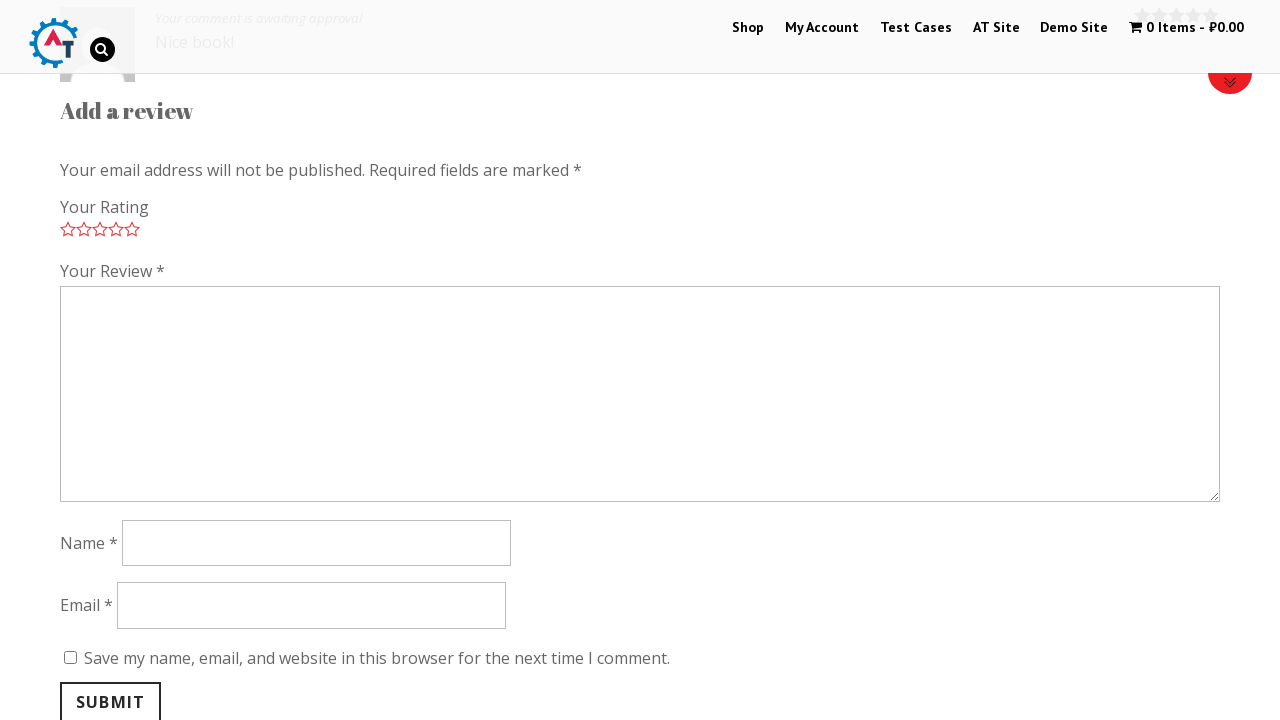